Tests currency dropdown selection functionality by selecting different options using various methods (by index, value, and visible text)

Starting URL: https://rahulshettyacademy.com/dropdownsPractise/

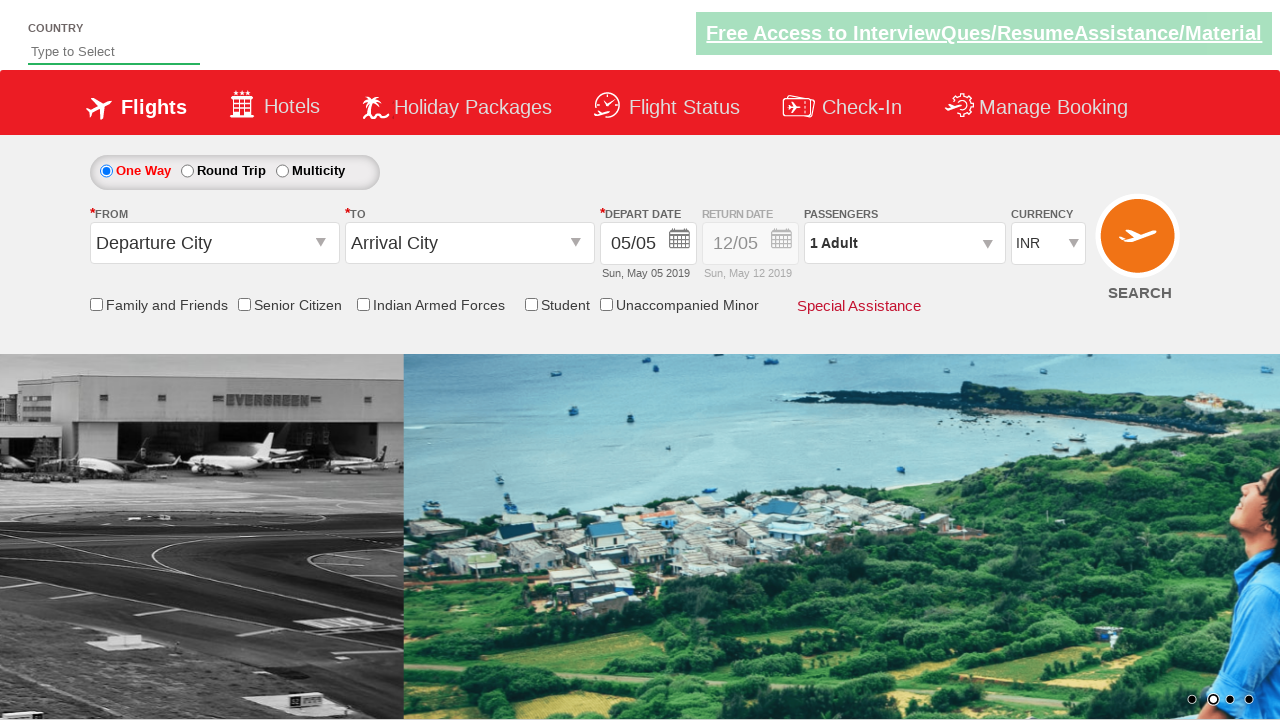

Navigated to dropdowns practice page
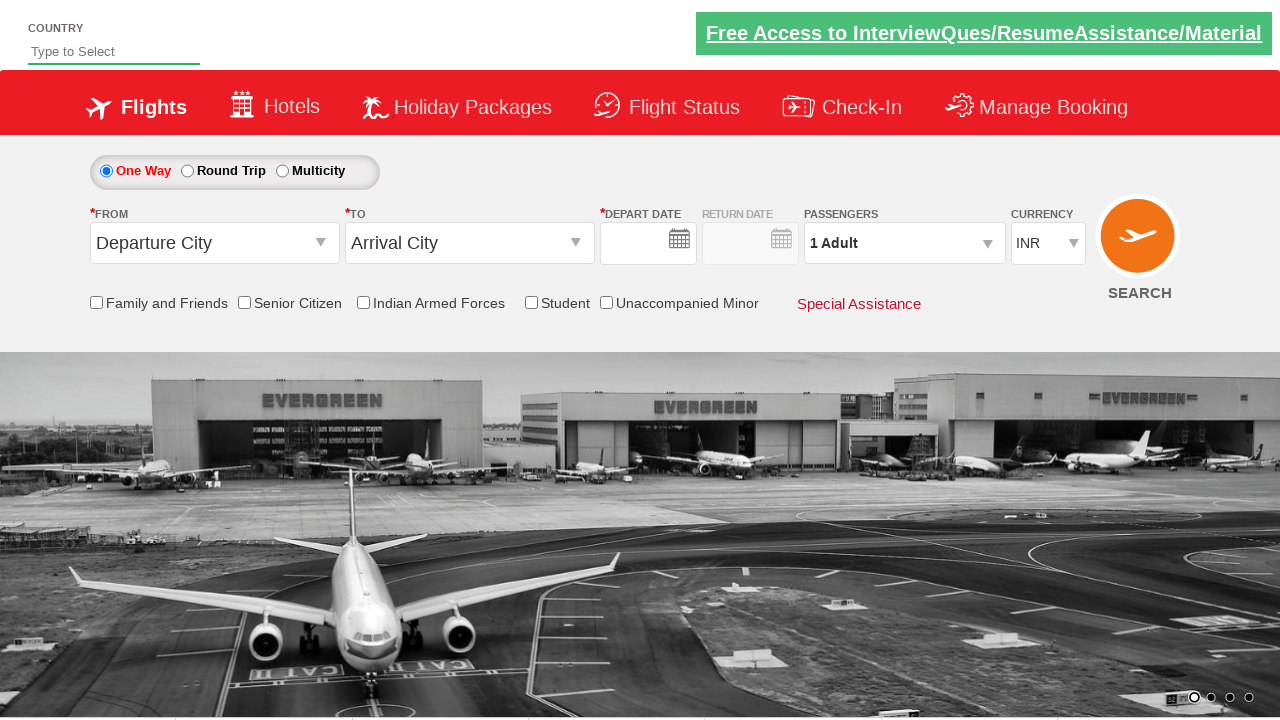

Located currency dropdown element
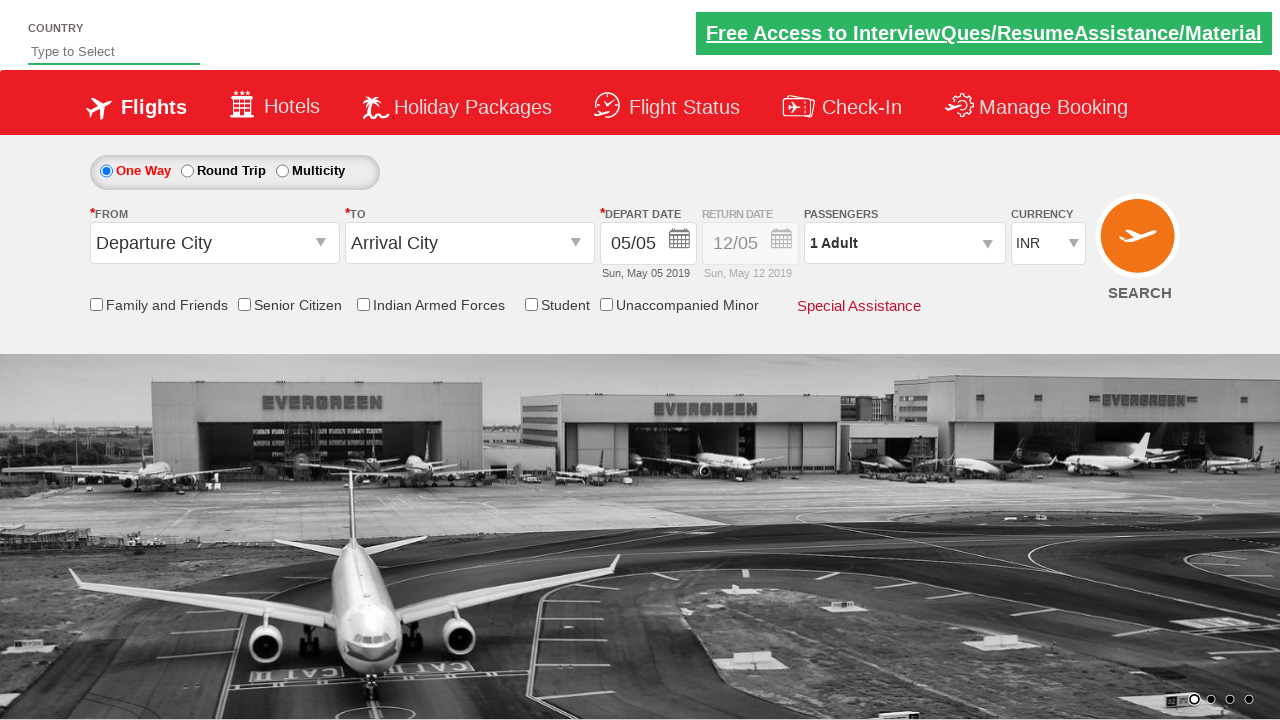

Selected currency by index 2 (3rd option) on #ctl00_mainContent_DropDownListCurrency
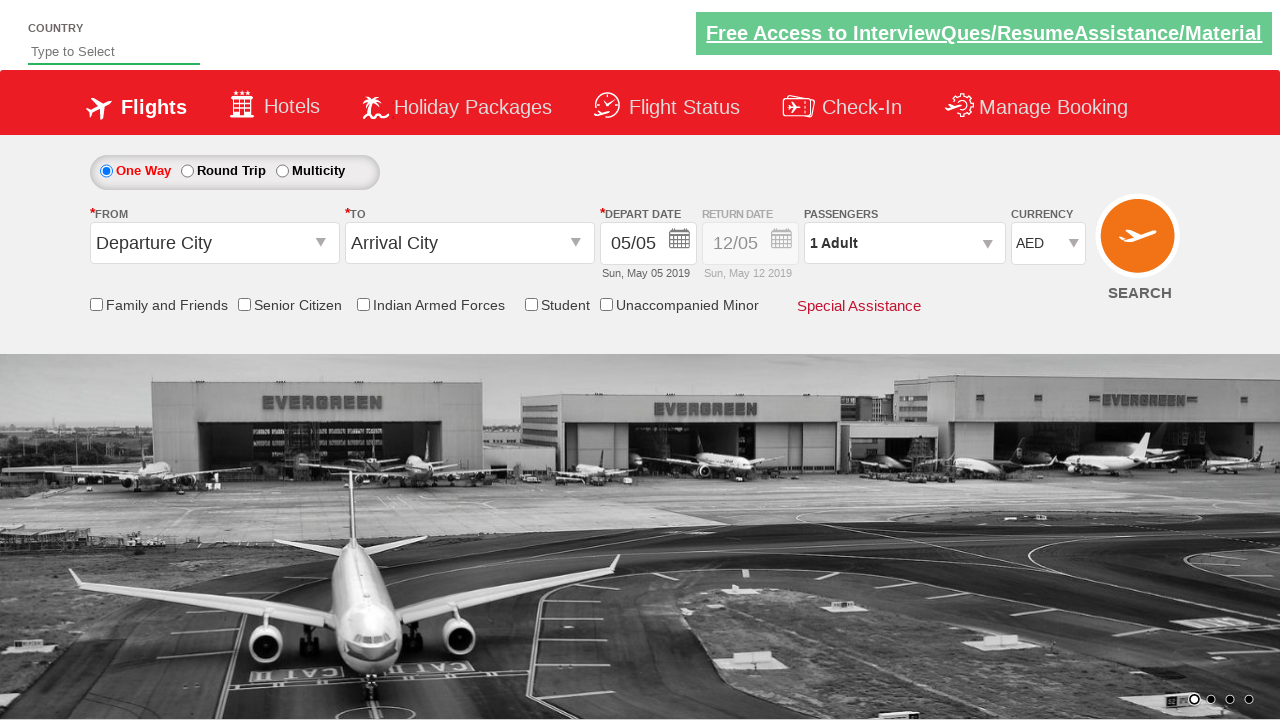

Selected currency by value 'USD' on #ctl00_mainContent_DropDownListCurrency
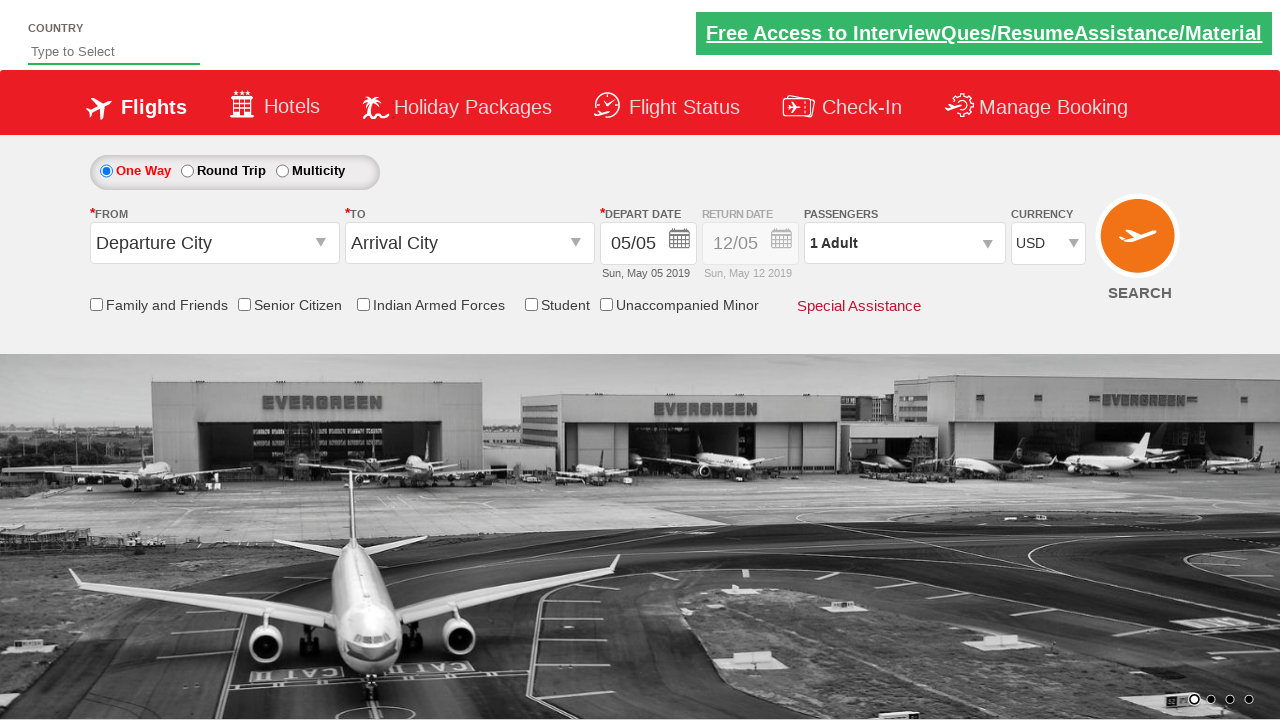

Selected currency by visible text 'AED' on #ctl00_mainContent_DropDownListCurrency
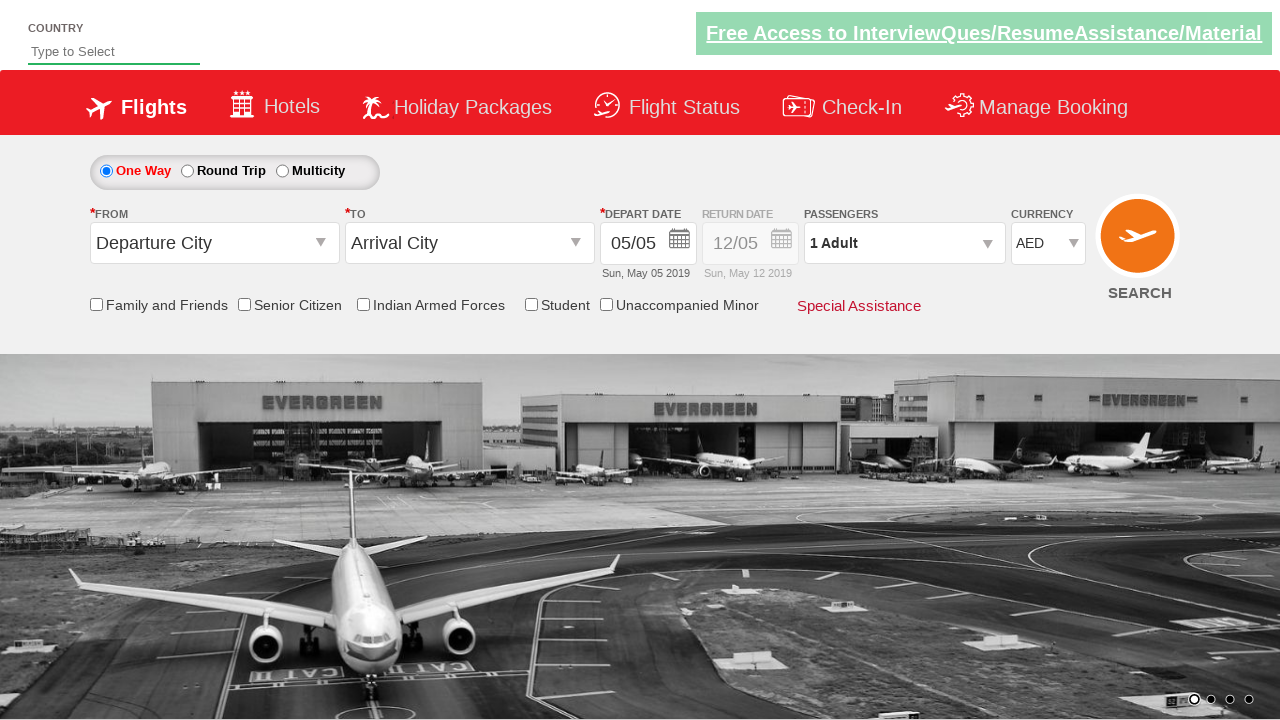

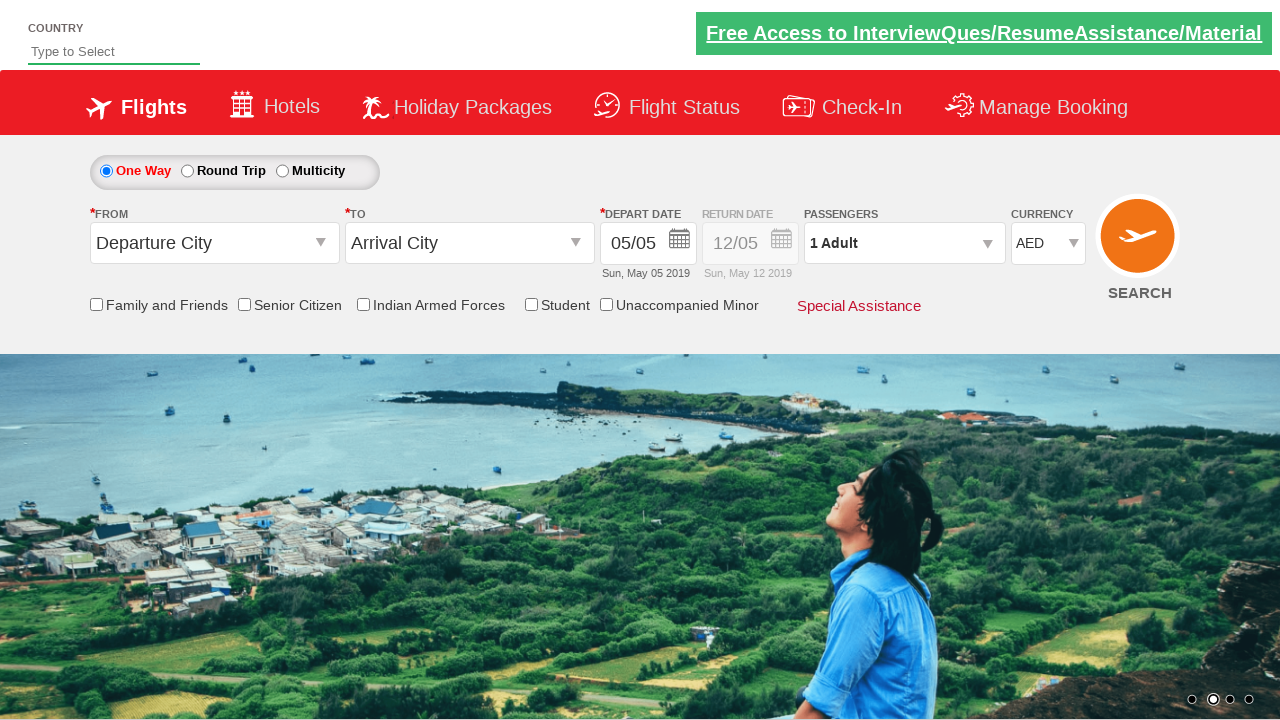